Tests JavaScript confirmation alert handling by clicking a button to trigger a confirmation dialog, accepting it, and verifying the result text is displayed correctly on the page.

Starting URL: http://the-internet.herokuapp.com/javascript_alerts

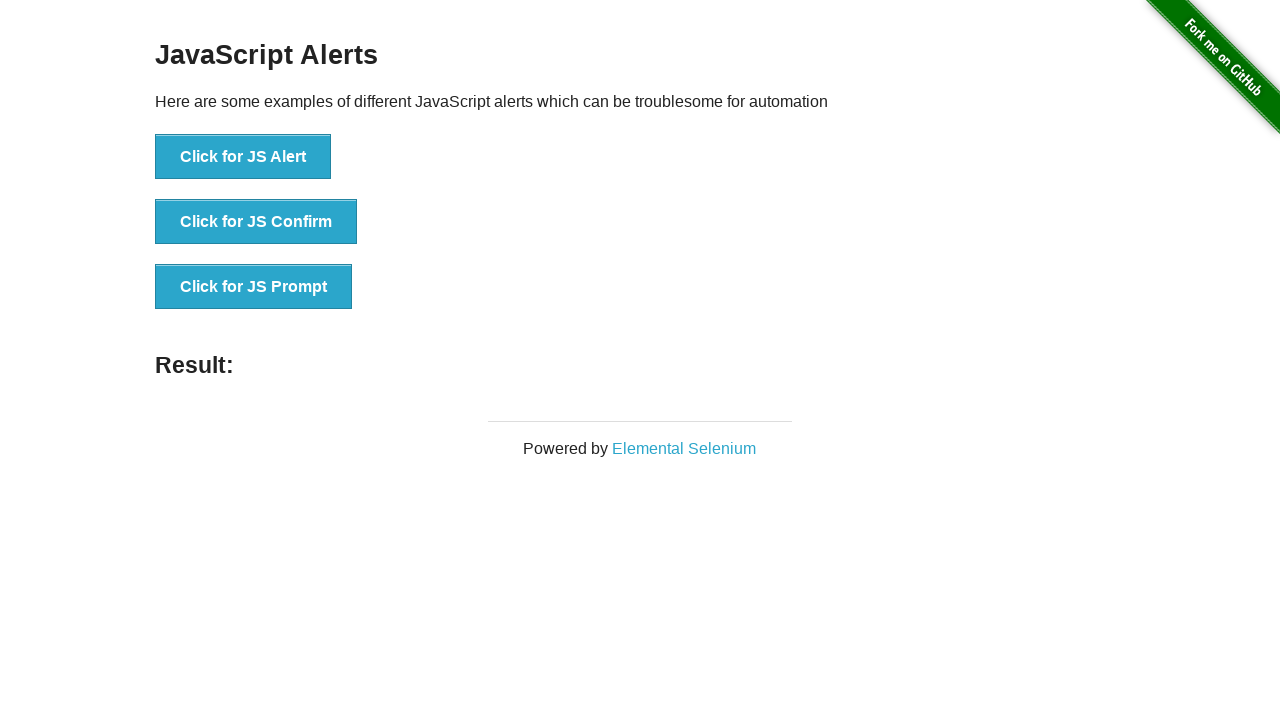

Set up dialog handler to accept confirmation alerts
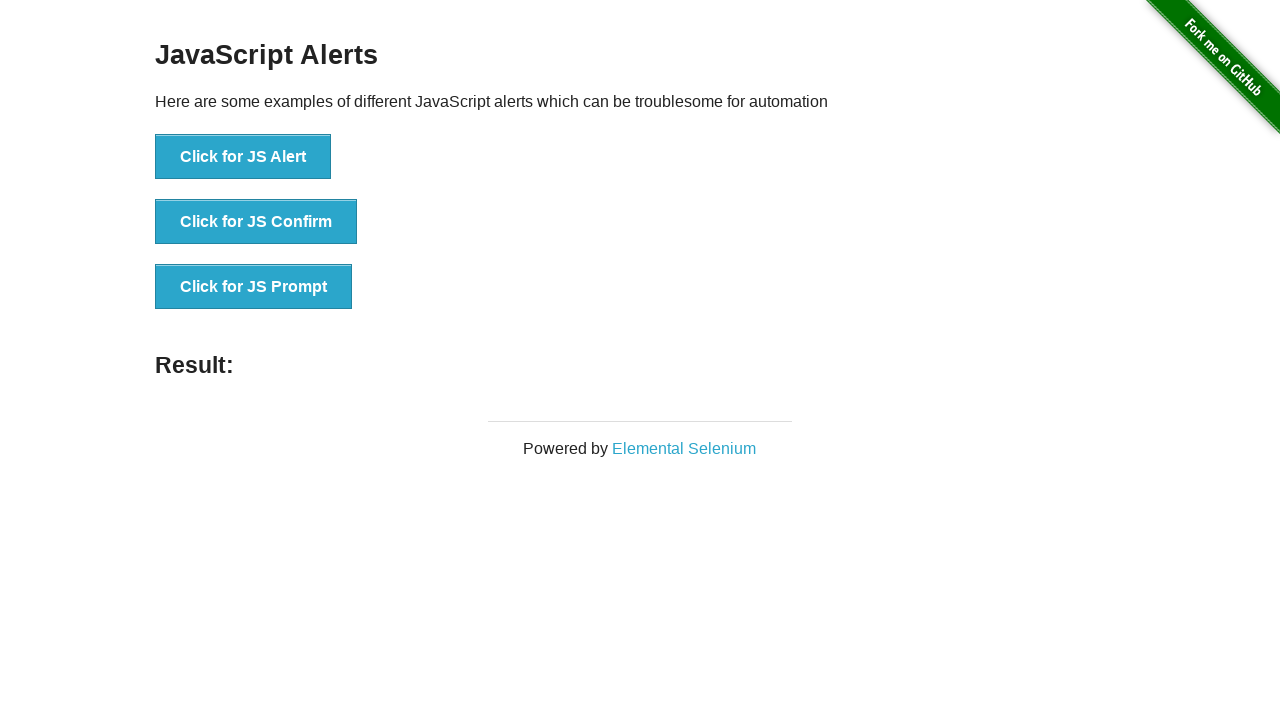

Clicked button to trigger JavaScript confirmation alert at (256, 222) on .example li:nth-child(2) button
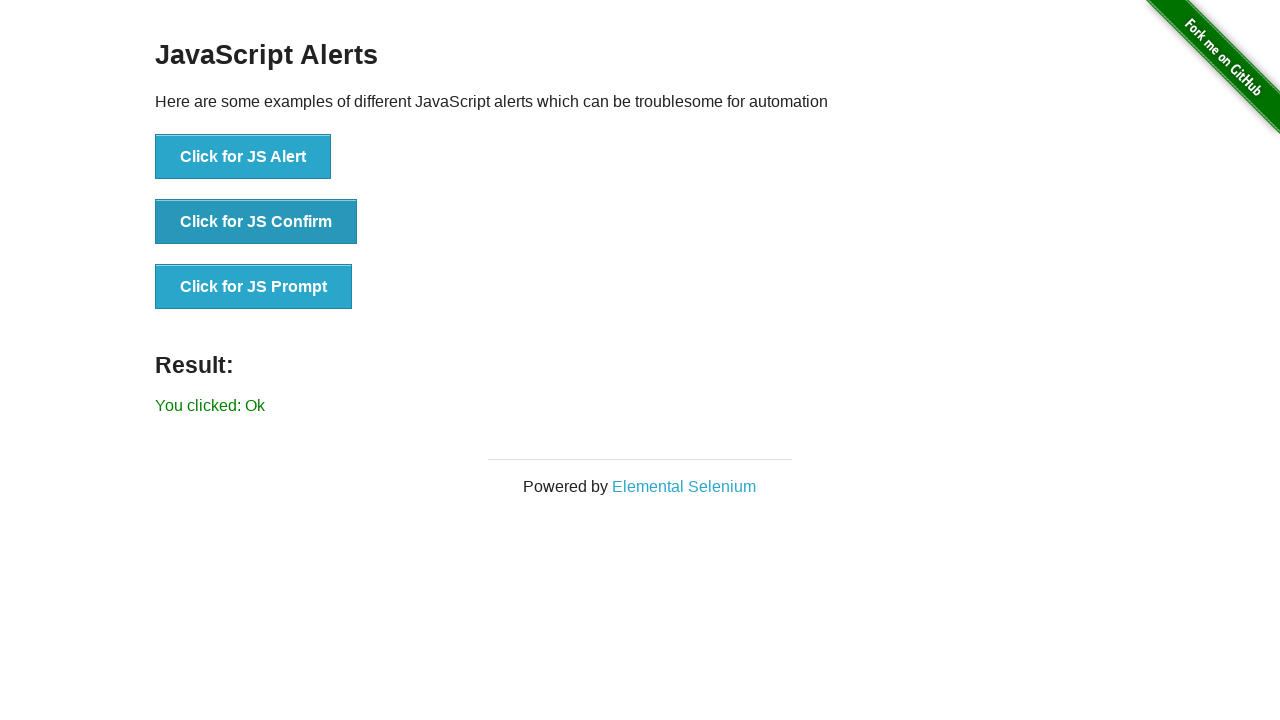

Result element loaded on page
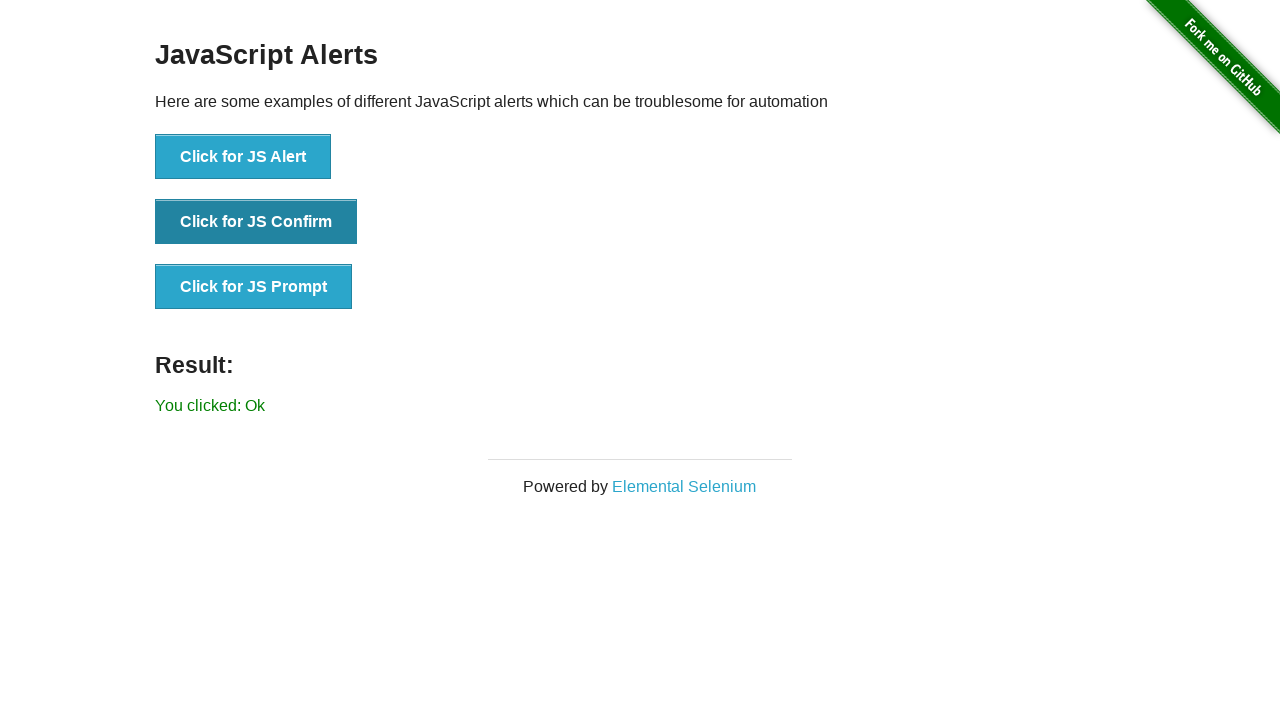

Retrieved result text content
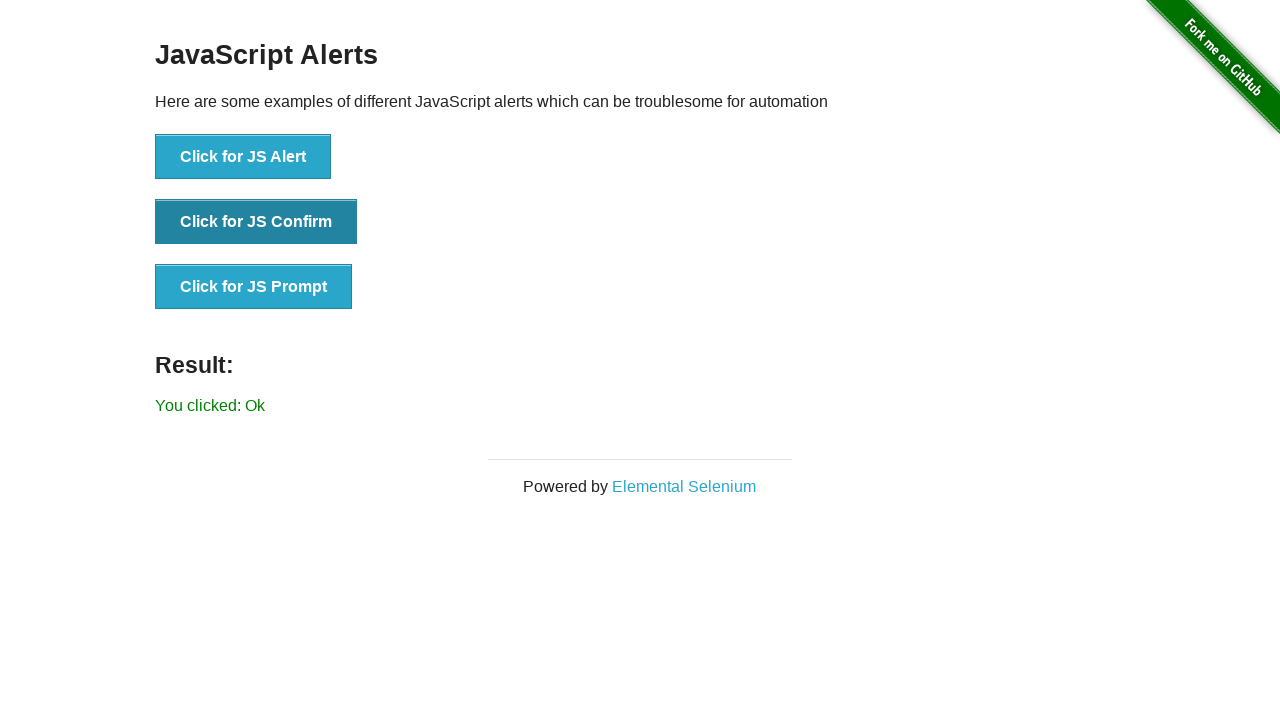

Verified result text is 'You clicked: Ok'
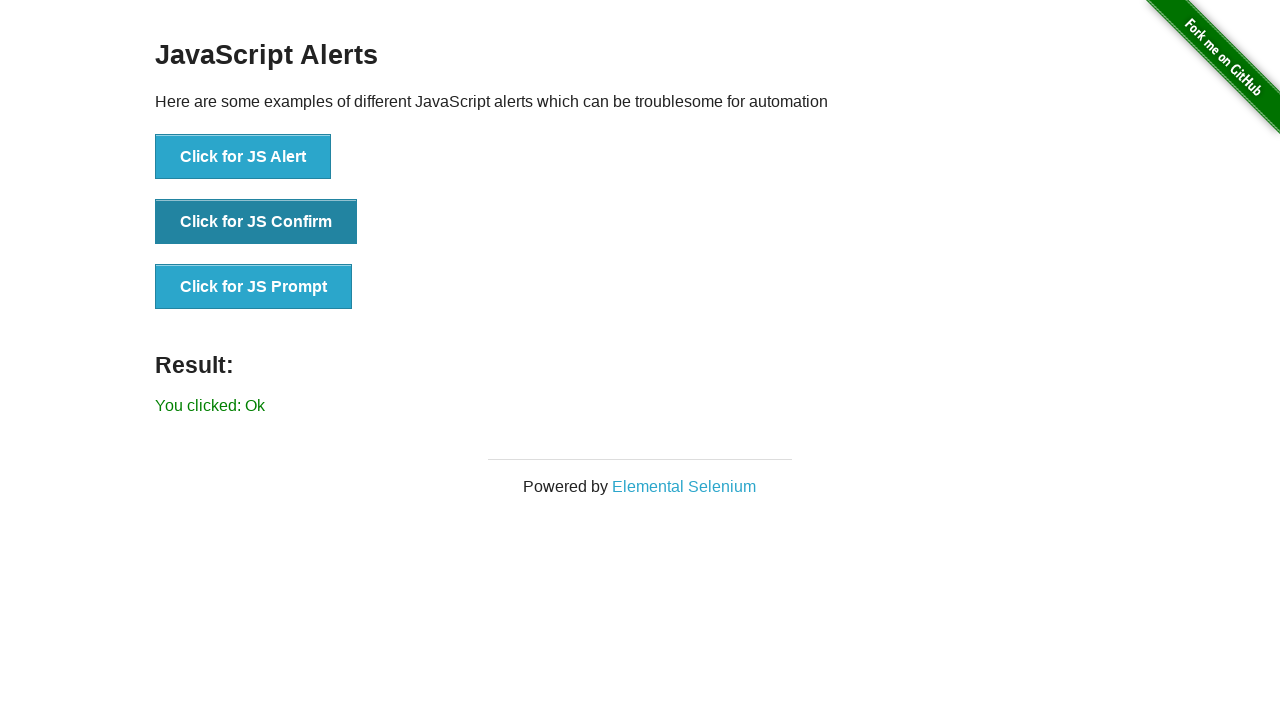

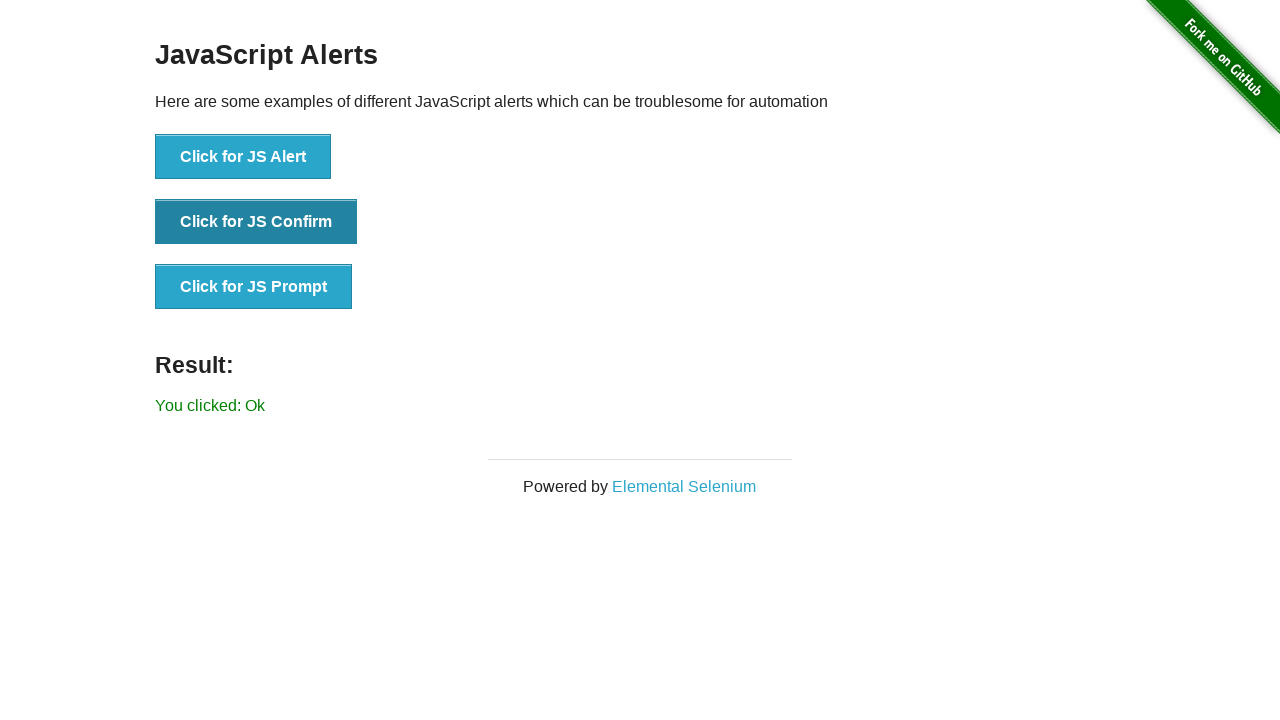